Tests various Selenium locator strategies on a practice website by attempting login, navigating to forgot password flow, filling out reset form, and completing a successful login with correct credentials.

Starting URL: https://rahulshettyacademy.com/locatorspractice/

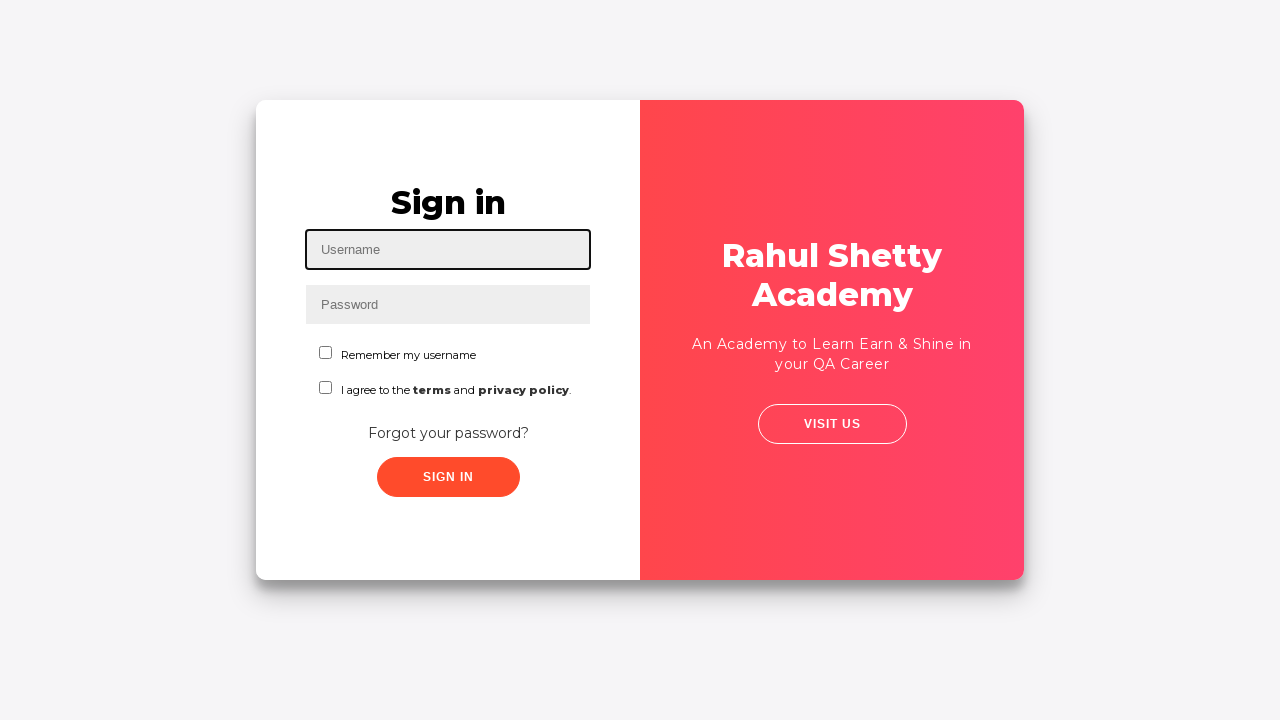

Filled username field with 'rahul' on #inputUsername
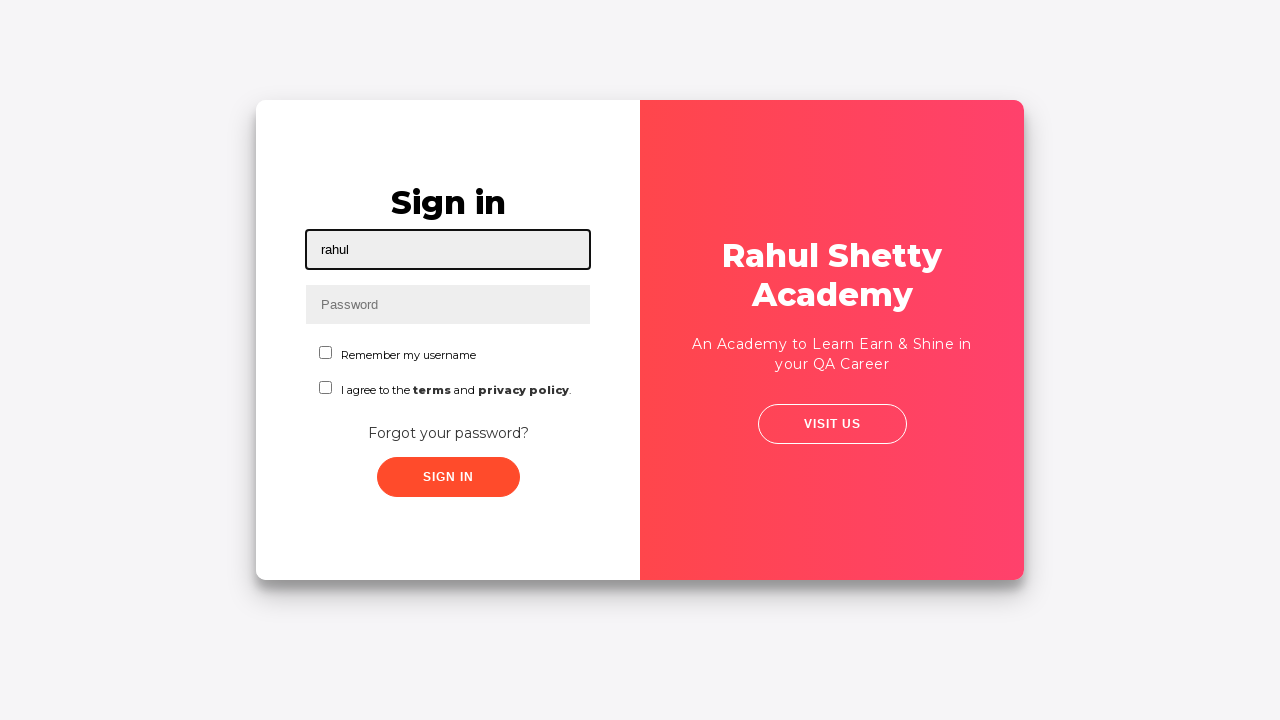

Filled password field with 'hello123' on input[name='inputPassword']
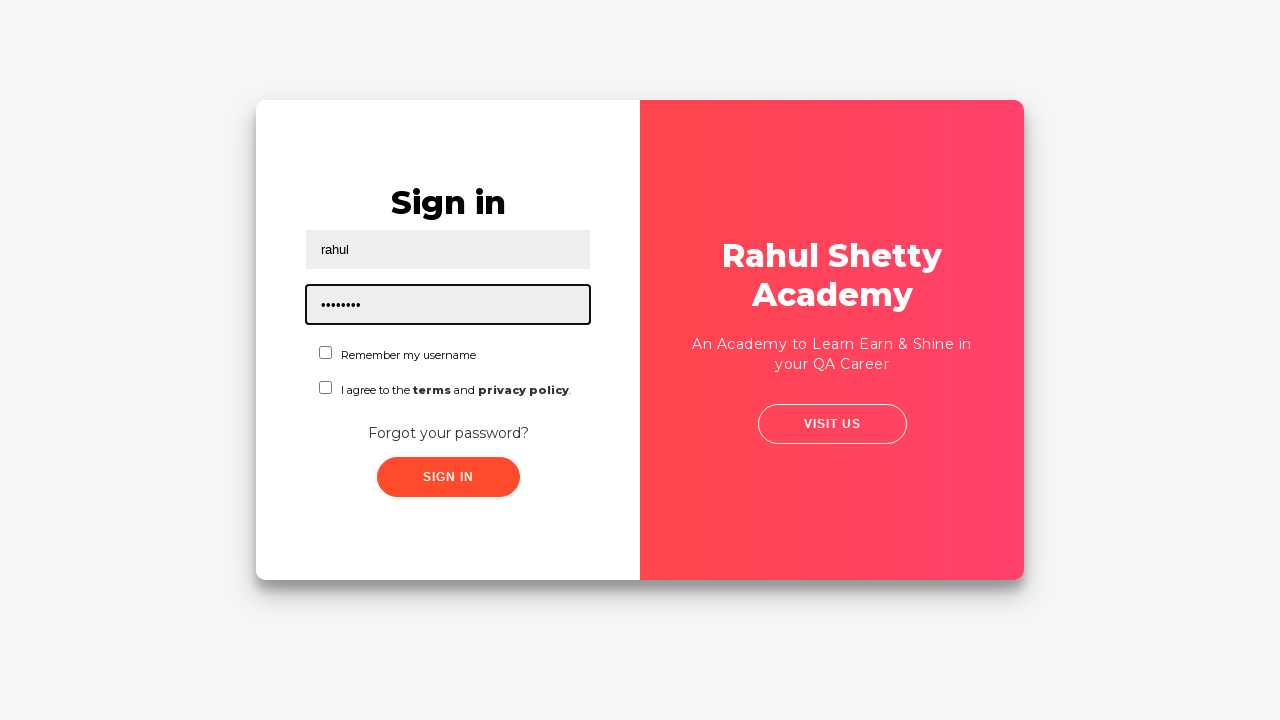

Clicked sign in button at (448, 477) on .signInBtn
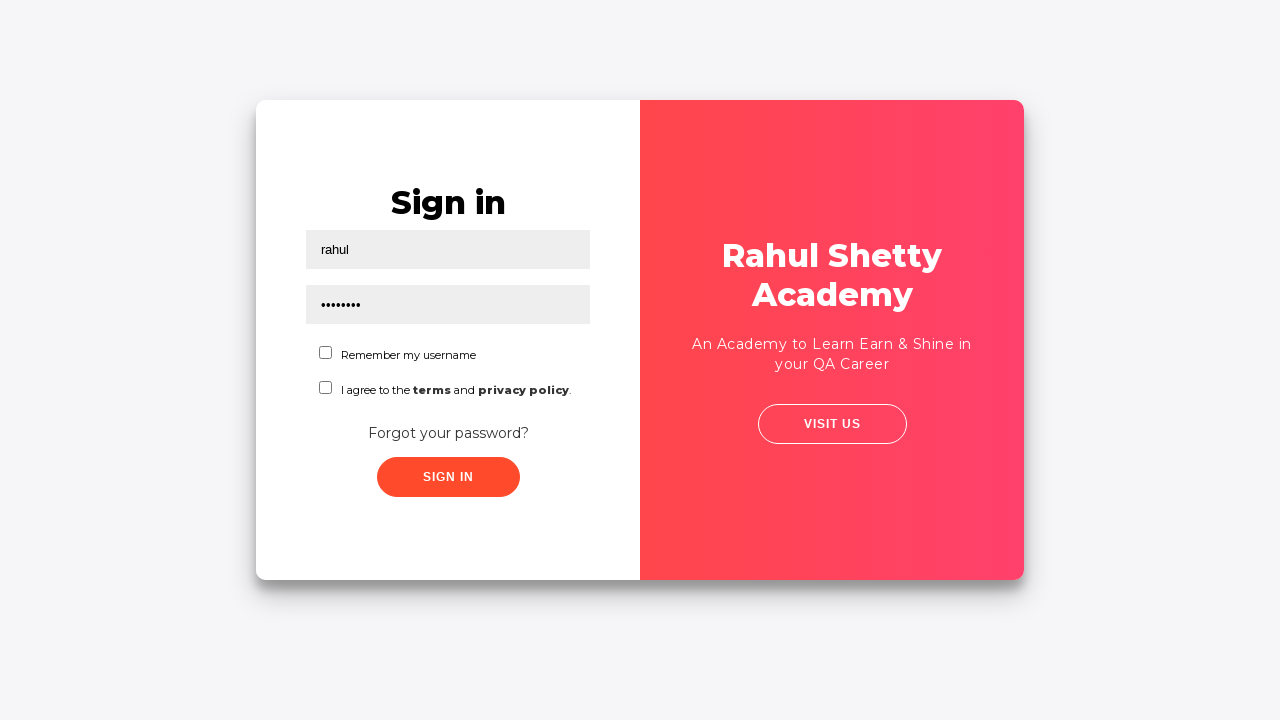

Error message appeared after login attempt with incorrect credentials
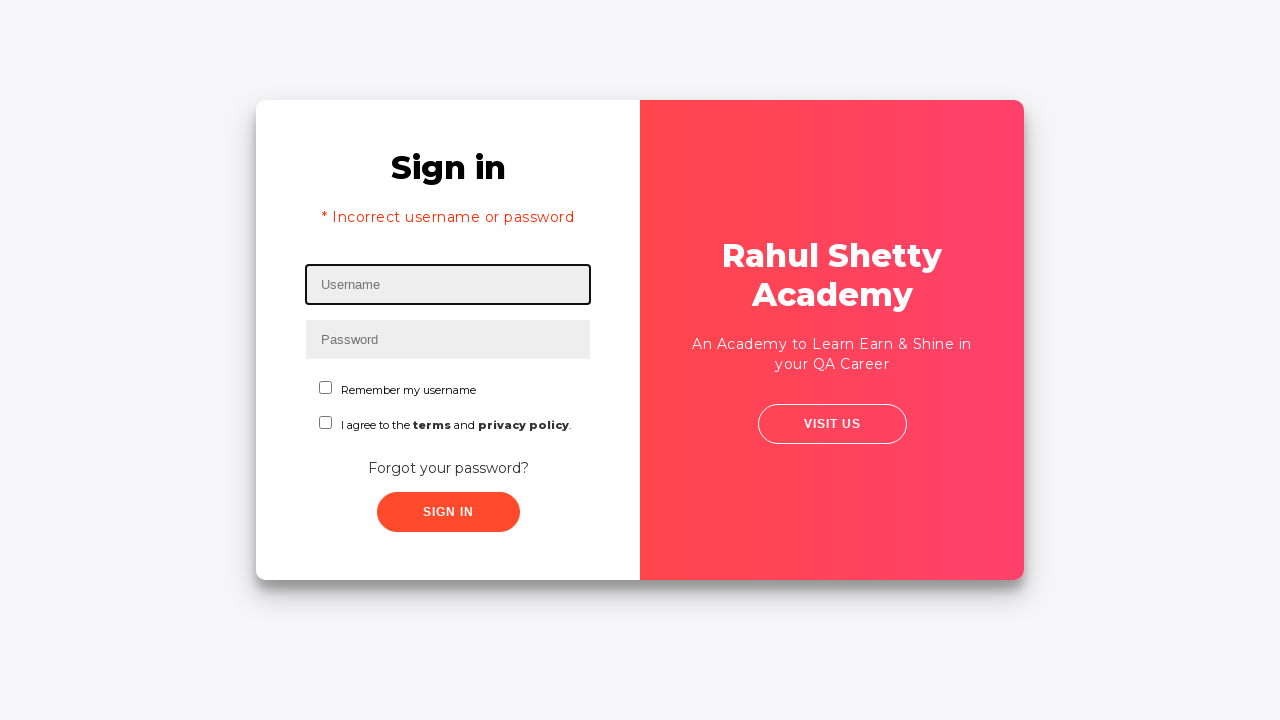

Clicked 'Forgot your password?' link at (448, 468) on text=Forgot your password?
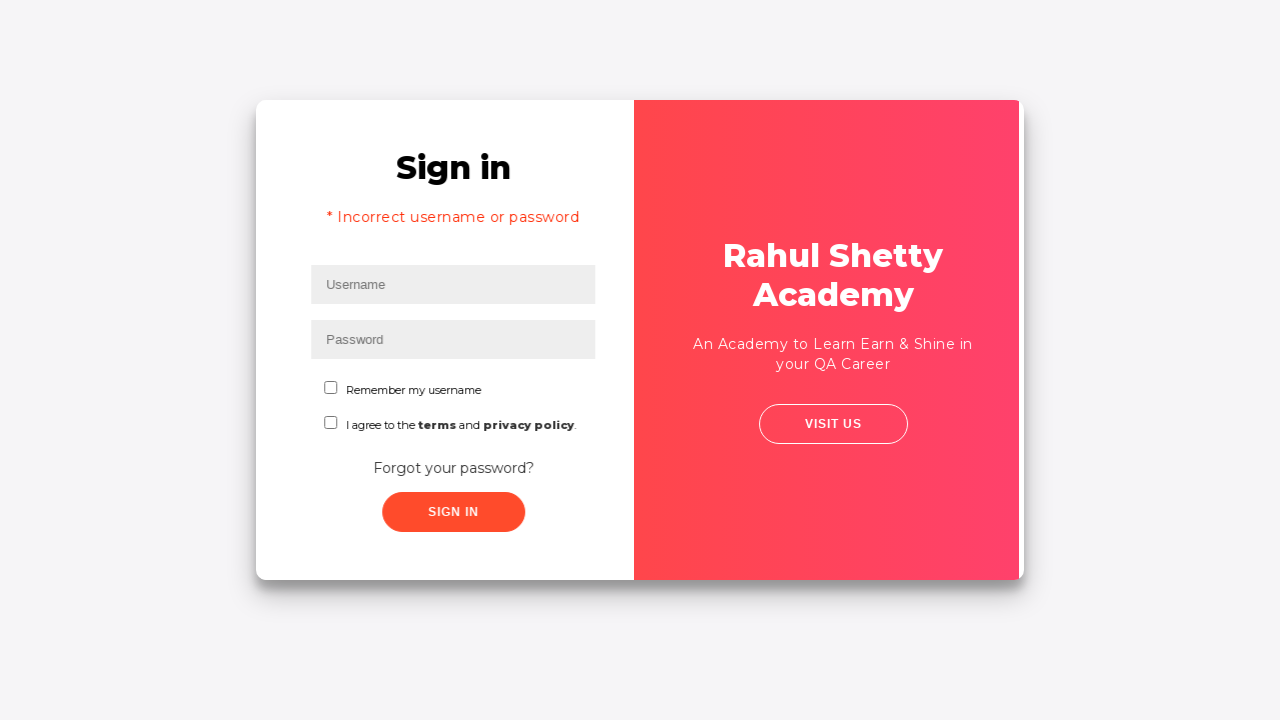

Waited for forgot password form to load
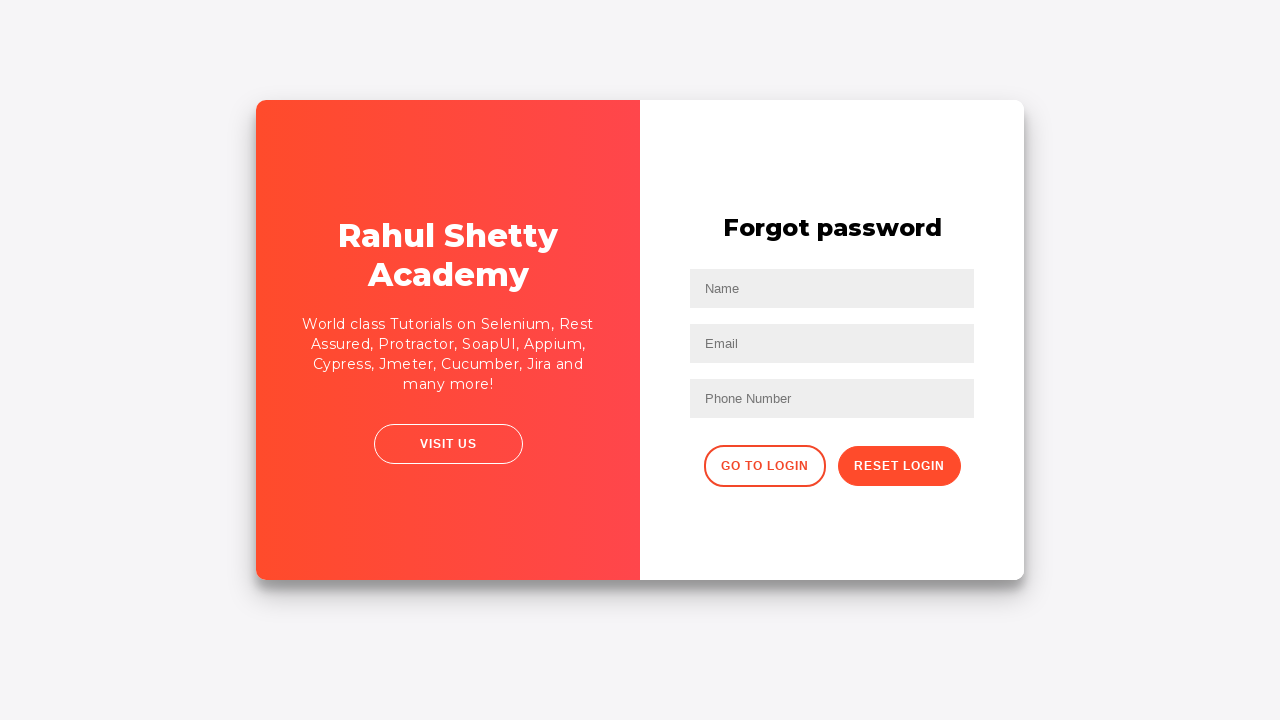

Filled name field with 'John' in password reset form on input[placeholder='Name']
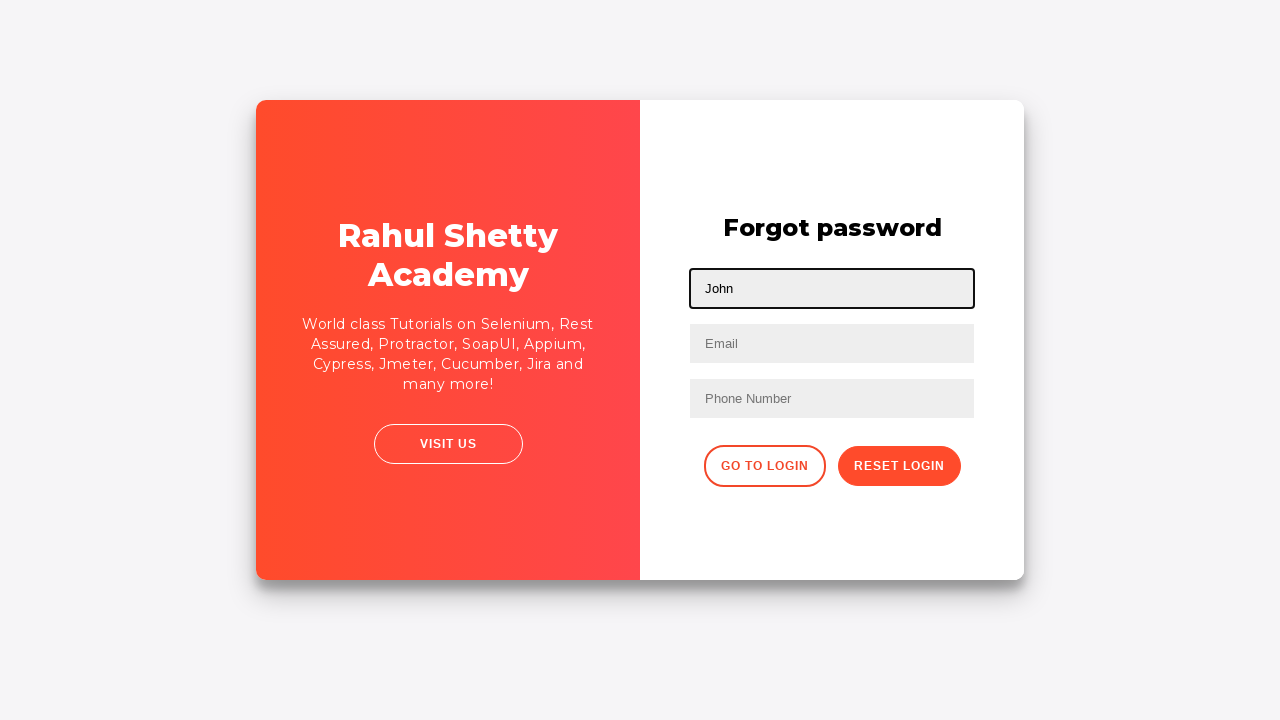

Filled email field with 'john@rsa.com' on input[placeholder='Email']
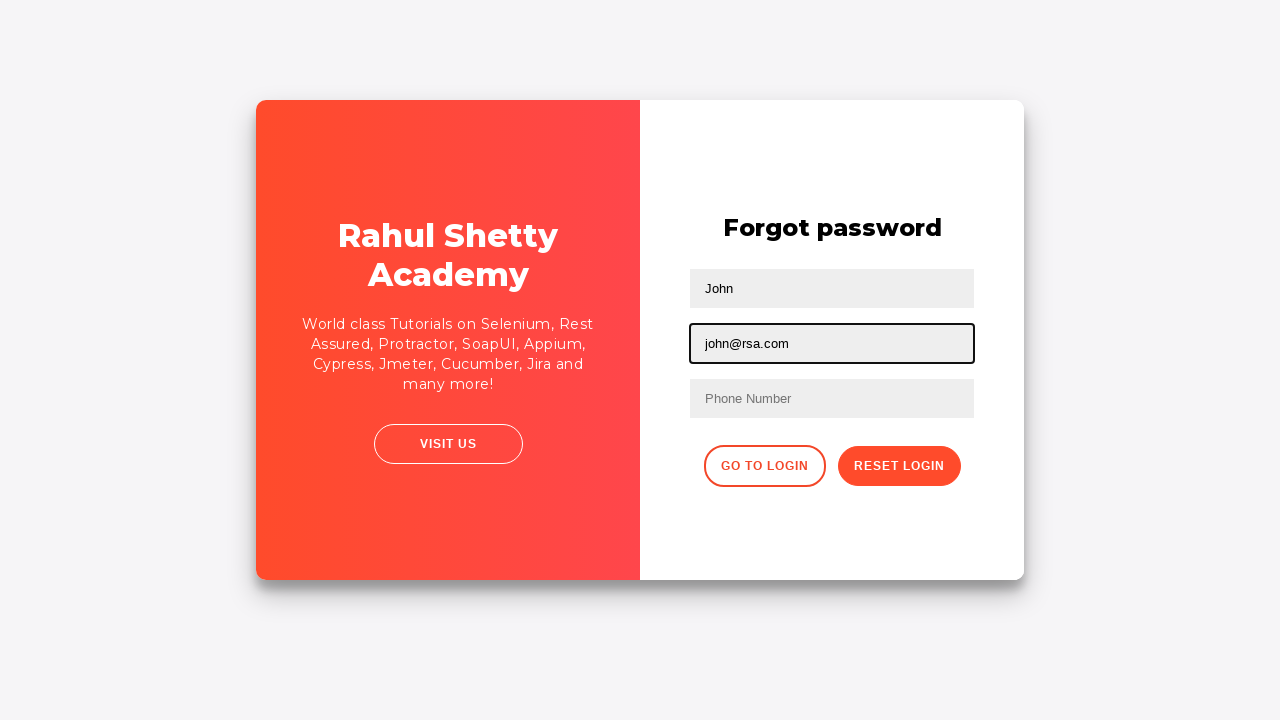

Updated email field to 'john@gmail.com' on input[placeholder='Email']
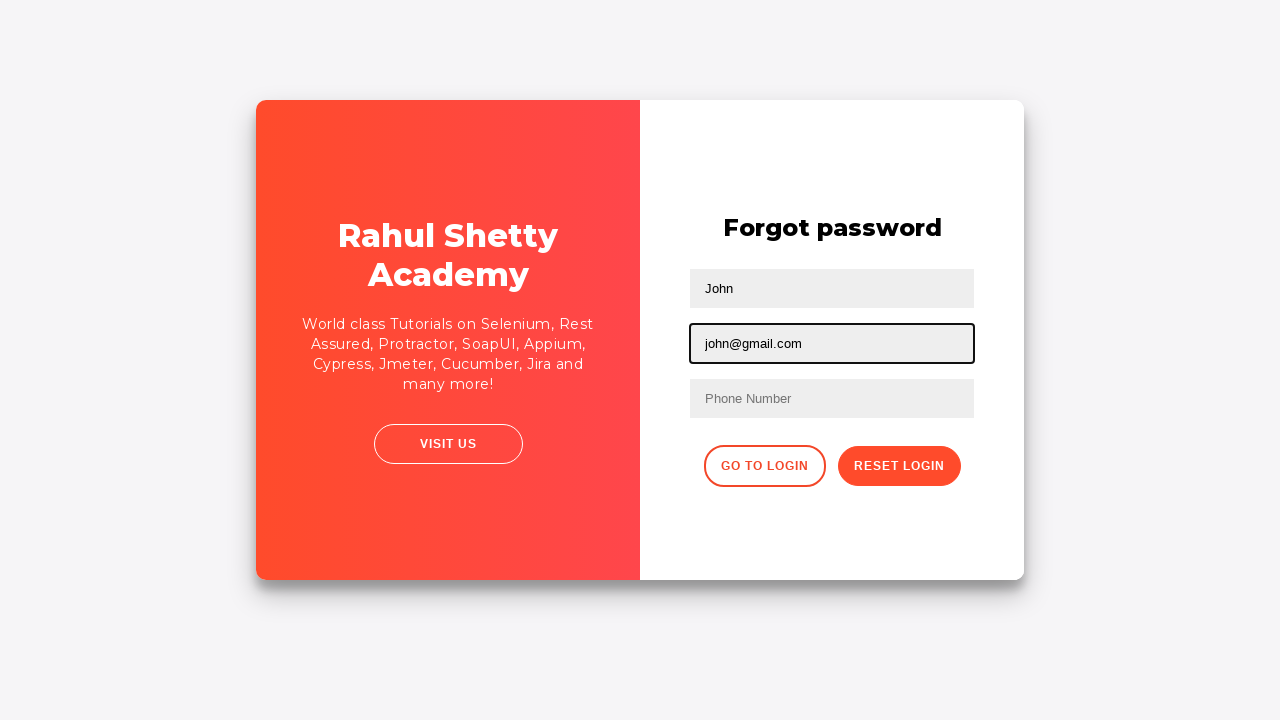

Filled phone number field with '9864353253' on input[placeholder='Phone Number']
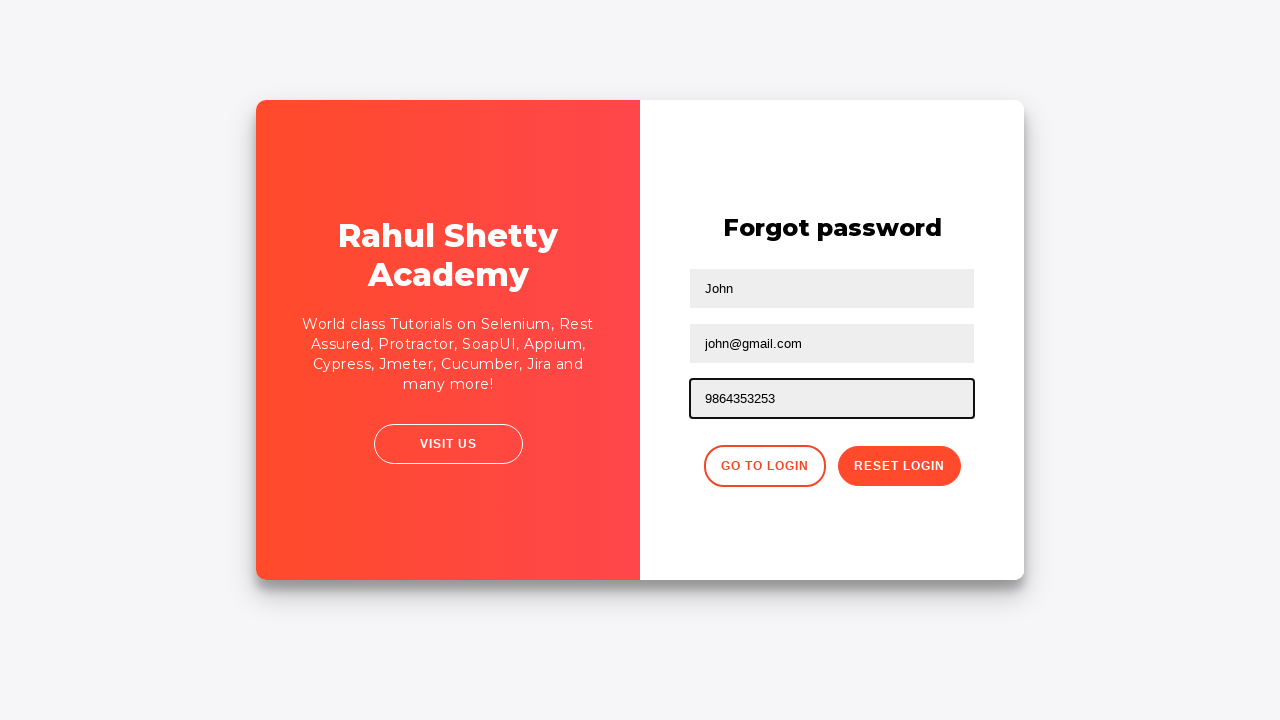

Clicked reset password button at (899, 466) on .reset-pwd-btn
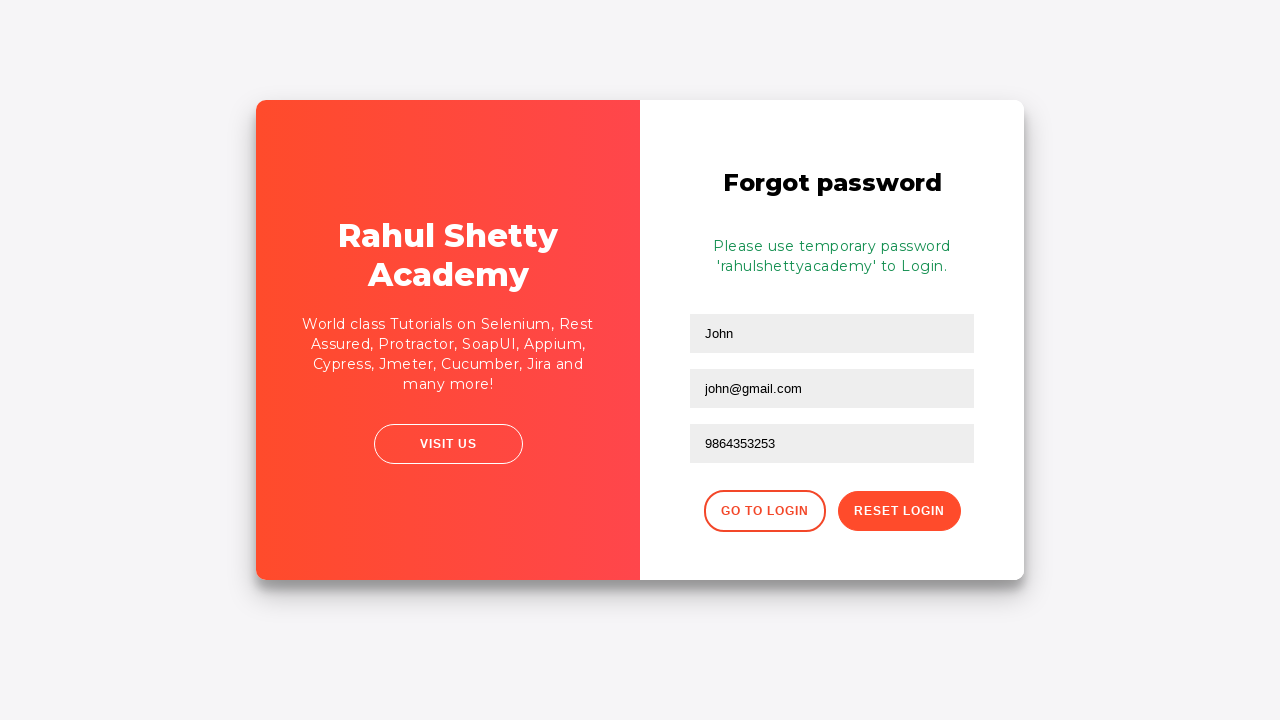

Password reset confirmation message appeared
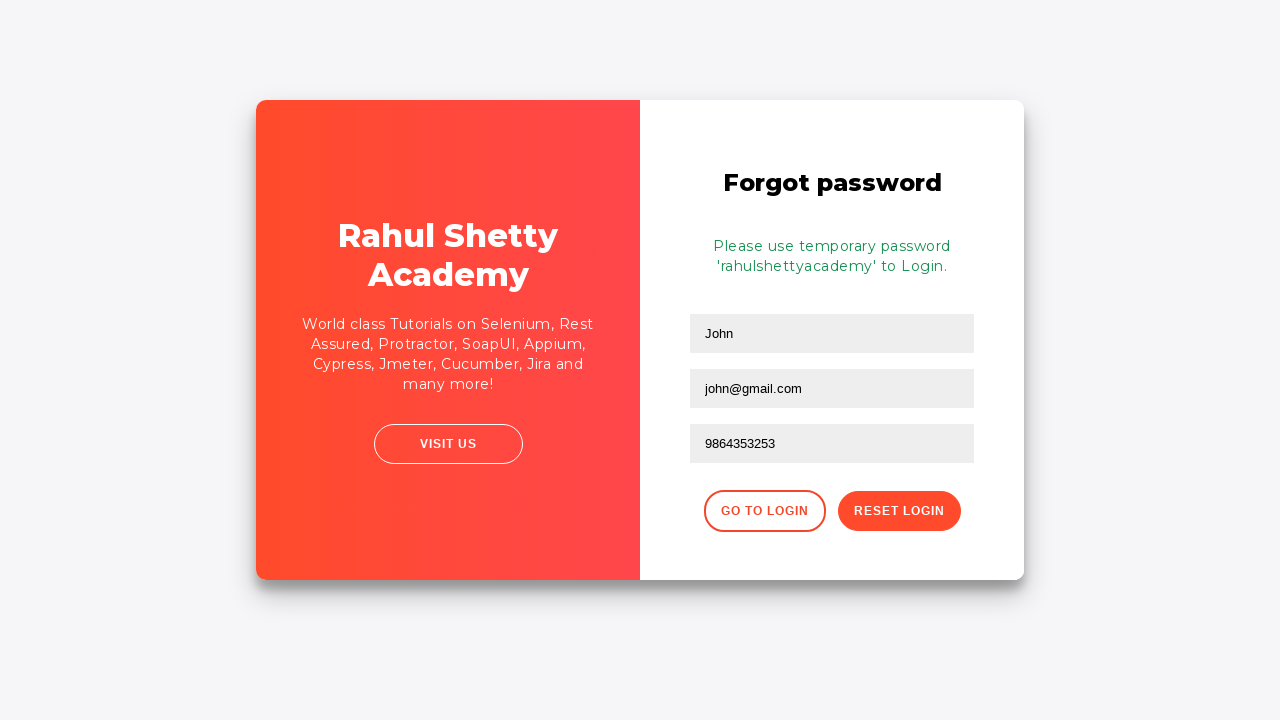

Clicked button to return to login form at (764, 511) on div.forgot-pwd-btn-conainer button:first-child
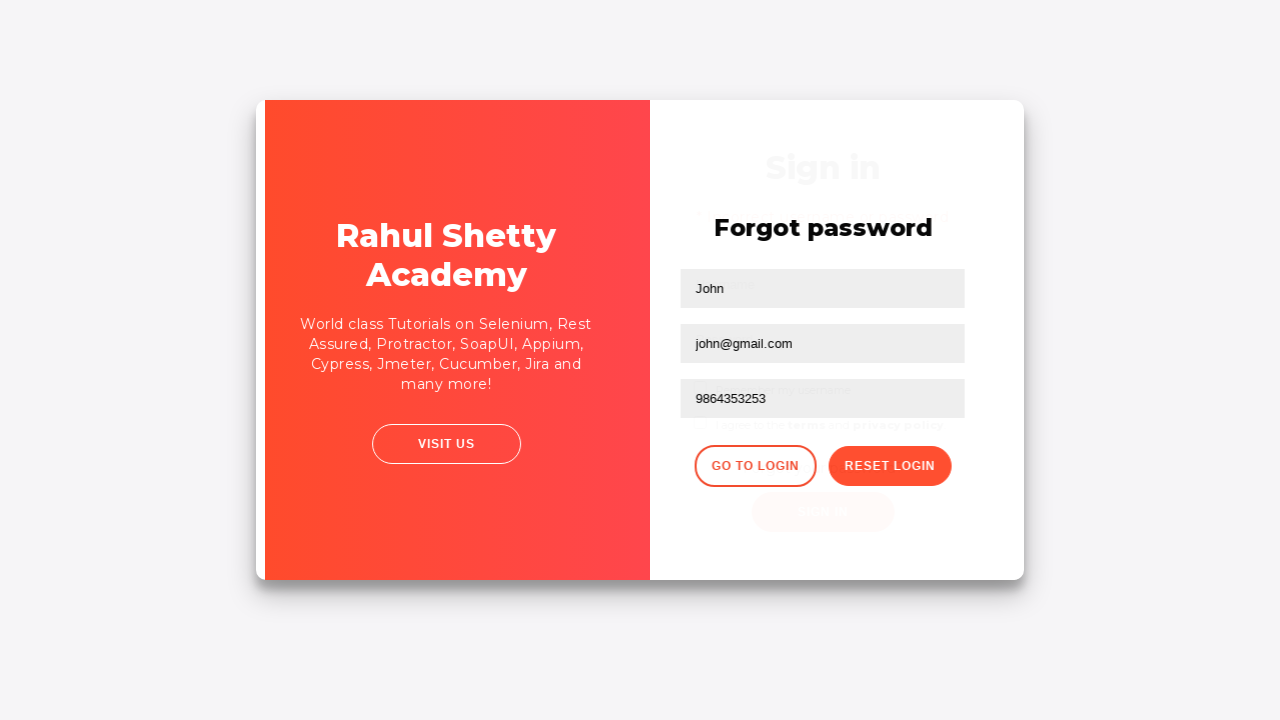

Waited for login form to appear after password reset
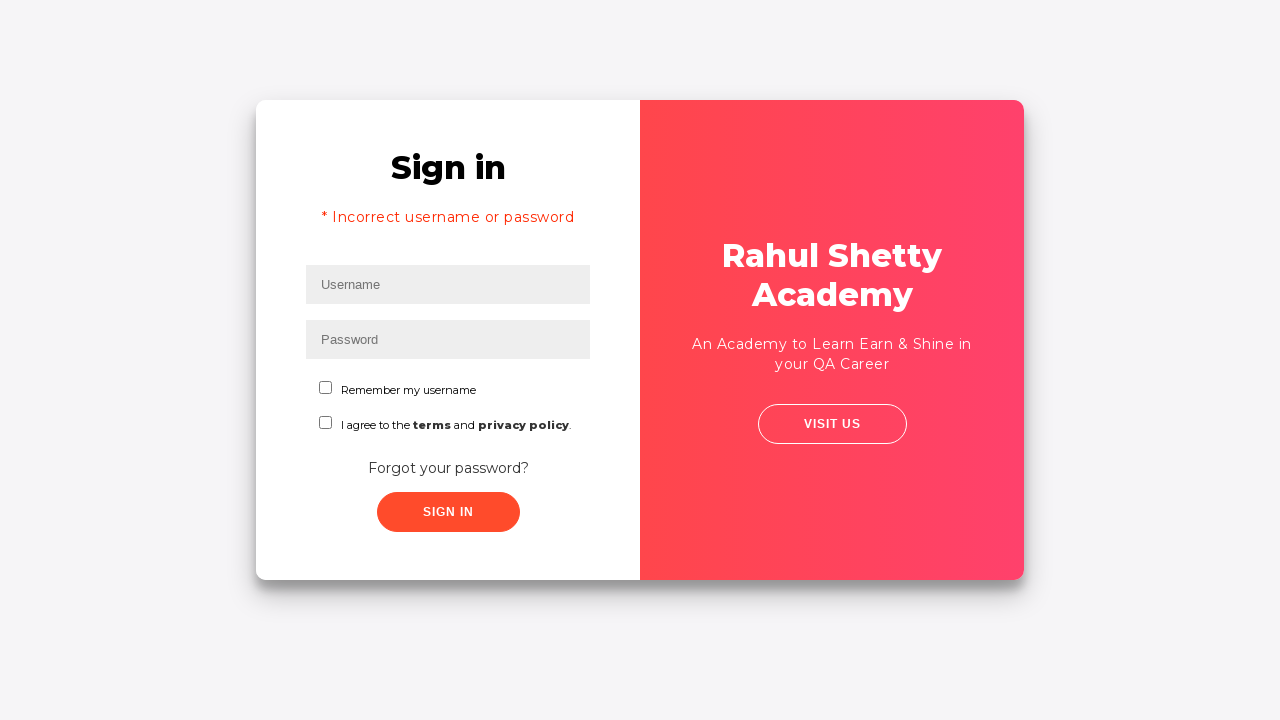

Filled username field with 'rahul' for successful login on #inputUsername
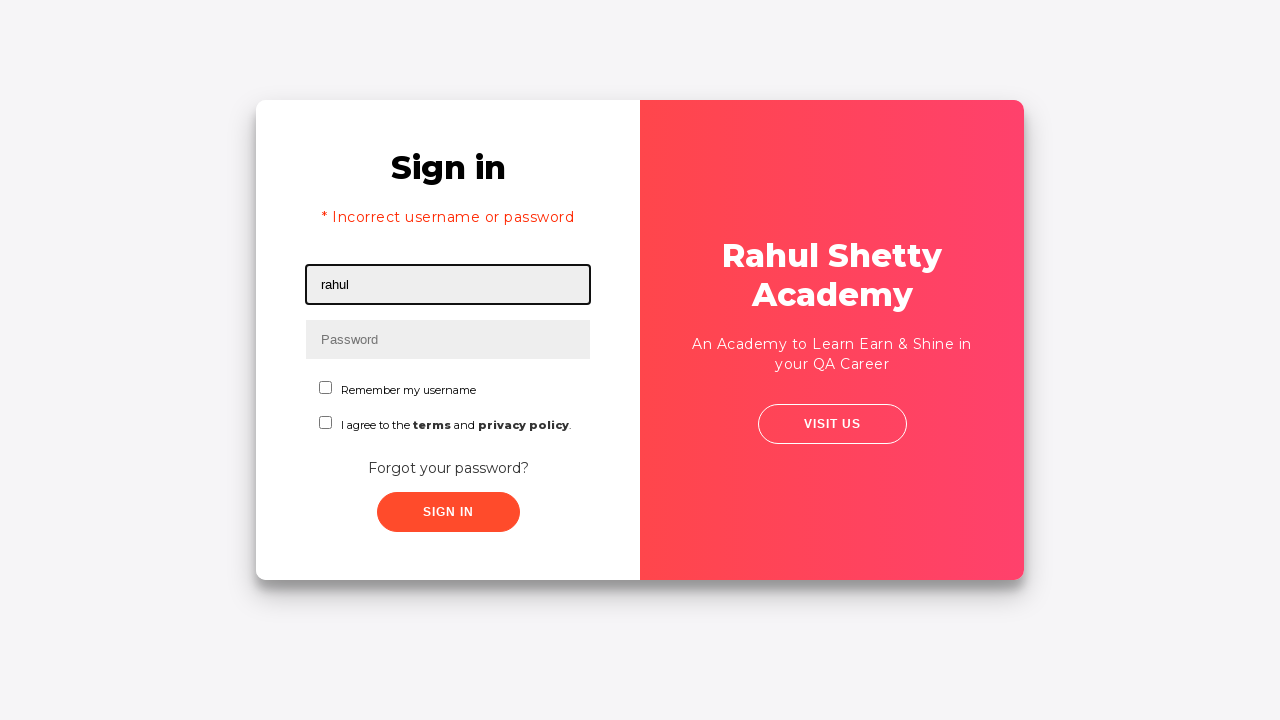

Filled password field with correct credentials 'rahulshettyacademy' on input[type='password']
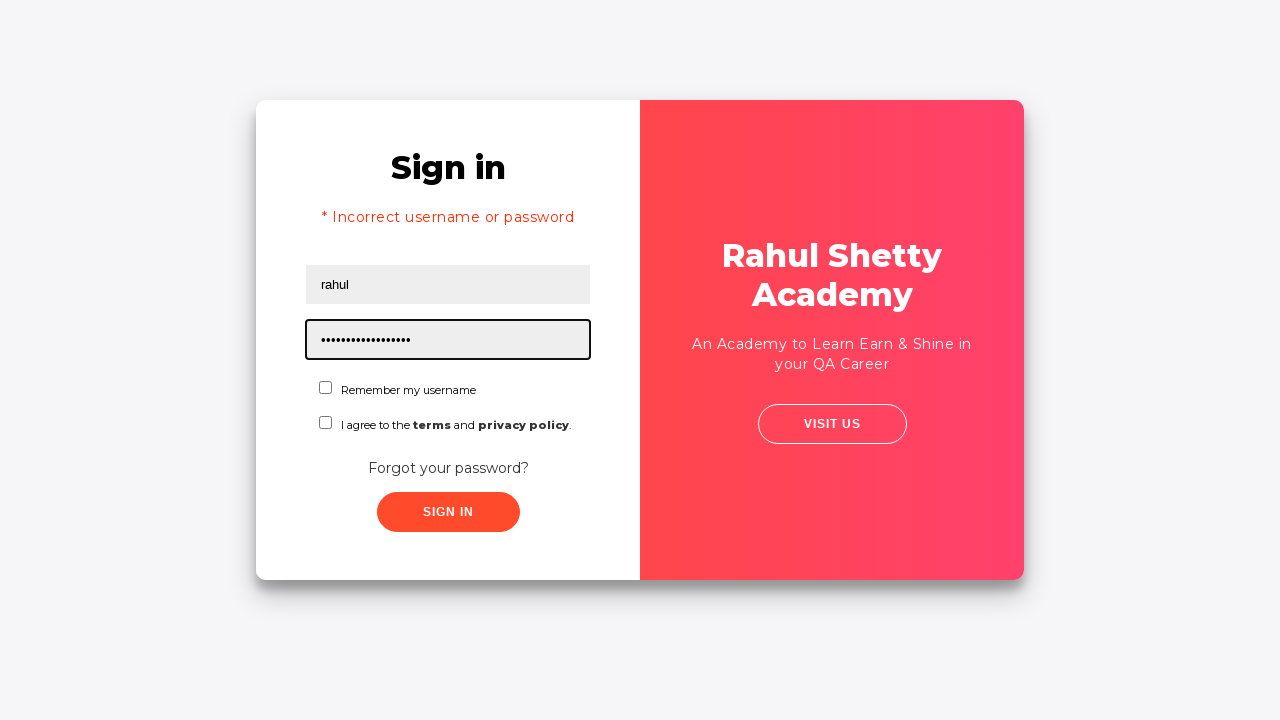

Checked the agreement checkbox at (326, 388) on #chkboxOne
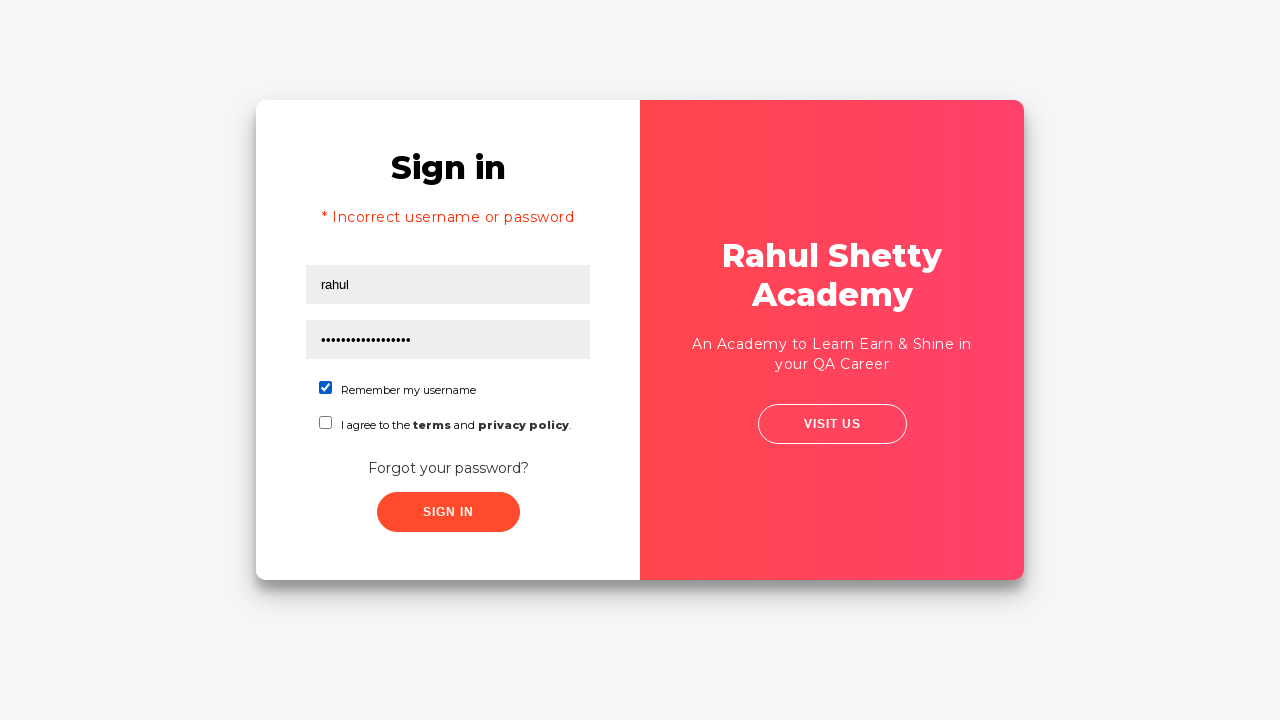

Clicked submit button to complete successful login at (448, 512) on button.submit
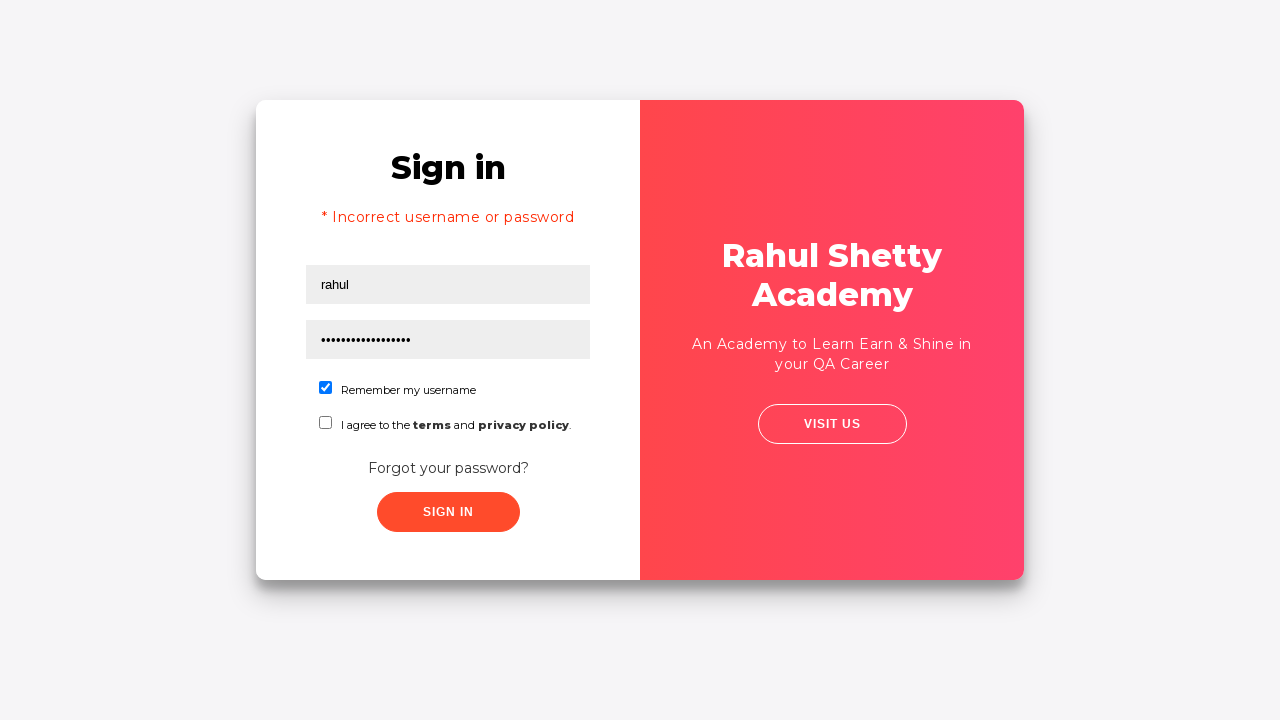

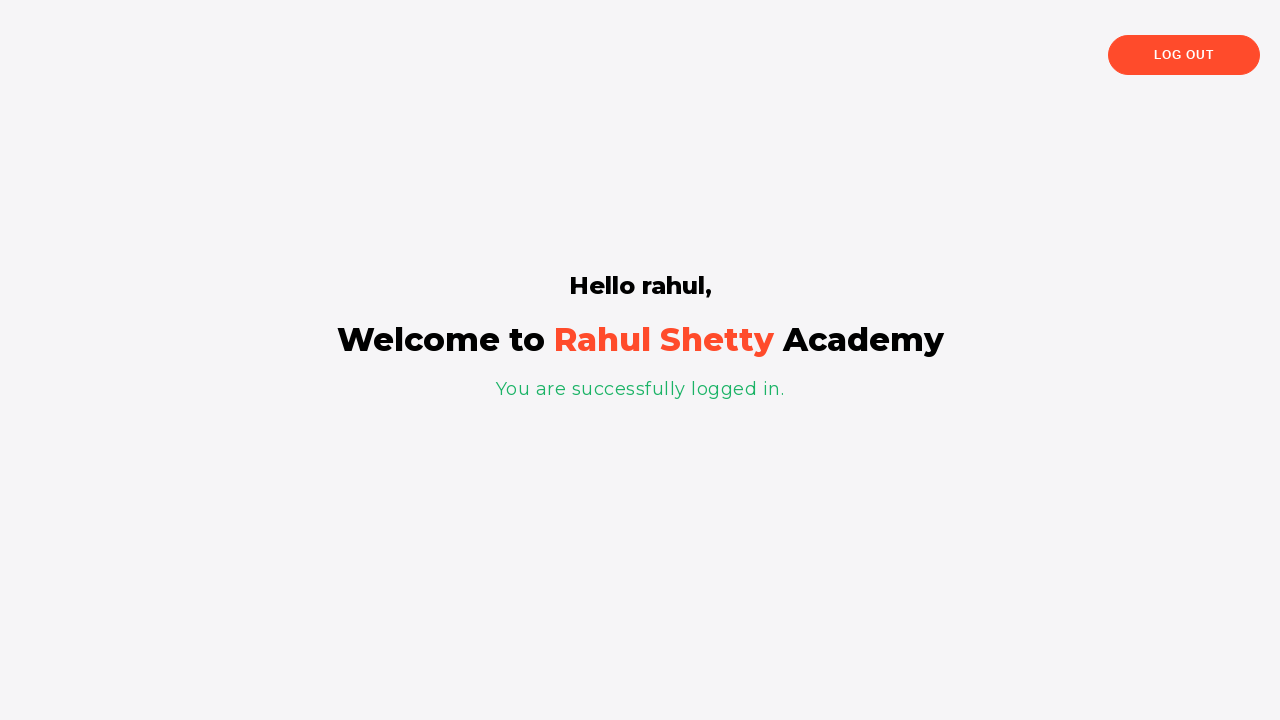